Tests that new todo items are appended to the bottom of the list by creating 3 items and verifying order

Starting URL: https://demo.playwright.dev/todomvc

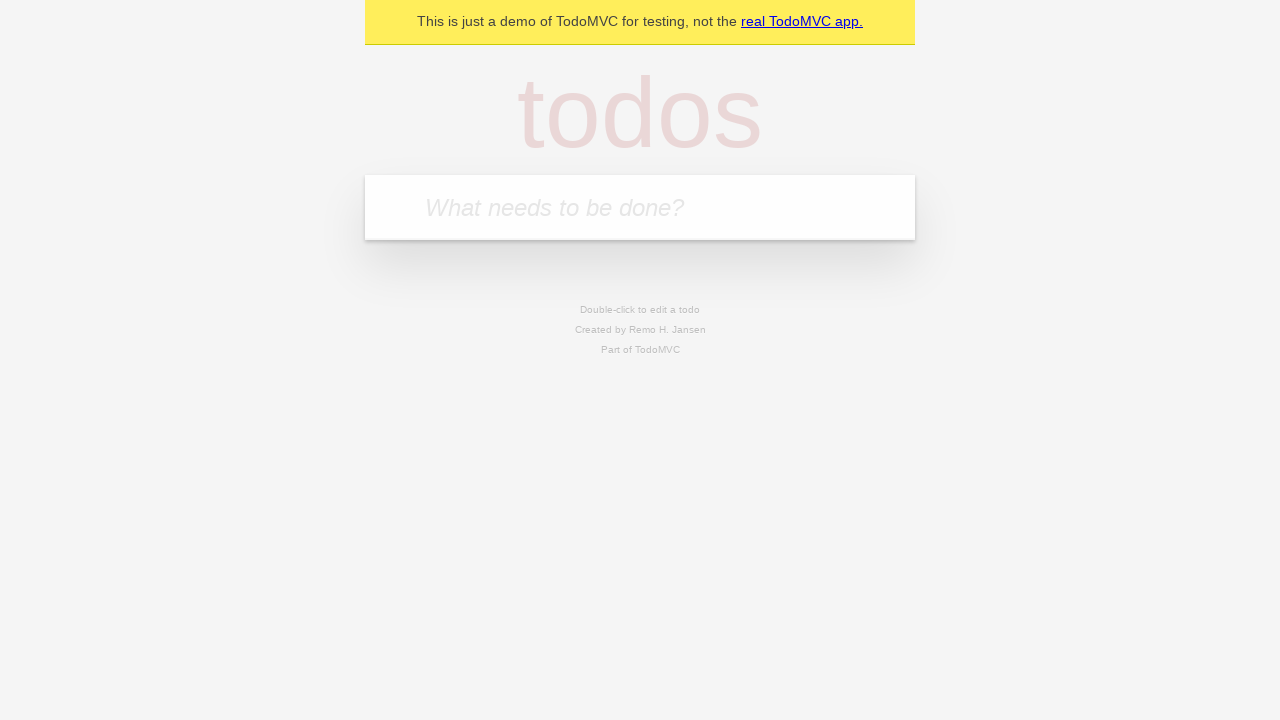

Filled todo input field with 'buy some cheese' on internal:attr=[placeholder="What needs to be done?"i]
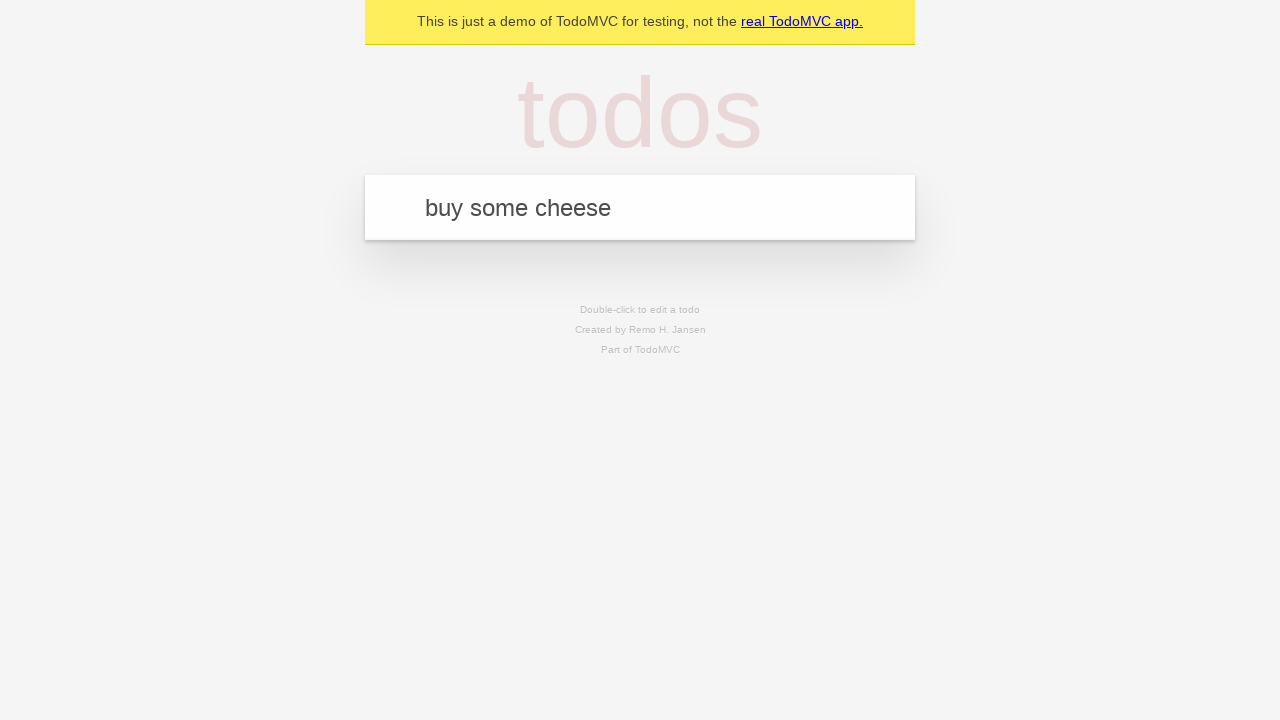

Pressed Enter to add todo item 'buy some cheese' on internal:attr=[placeholder="What needs to be done?"i]
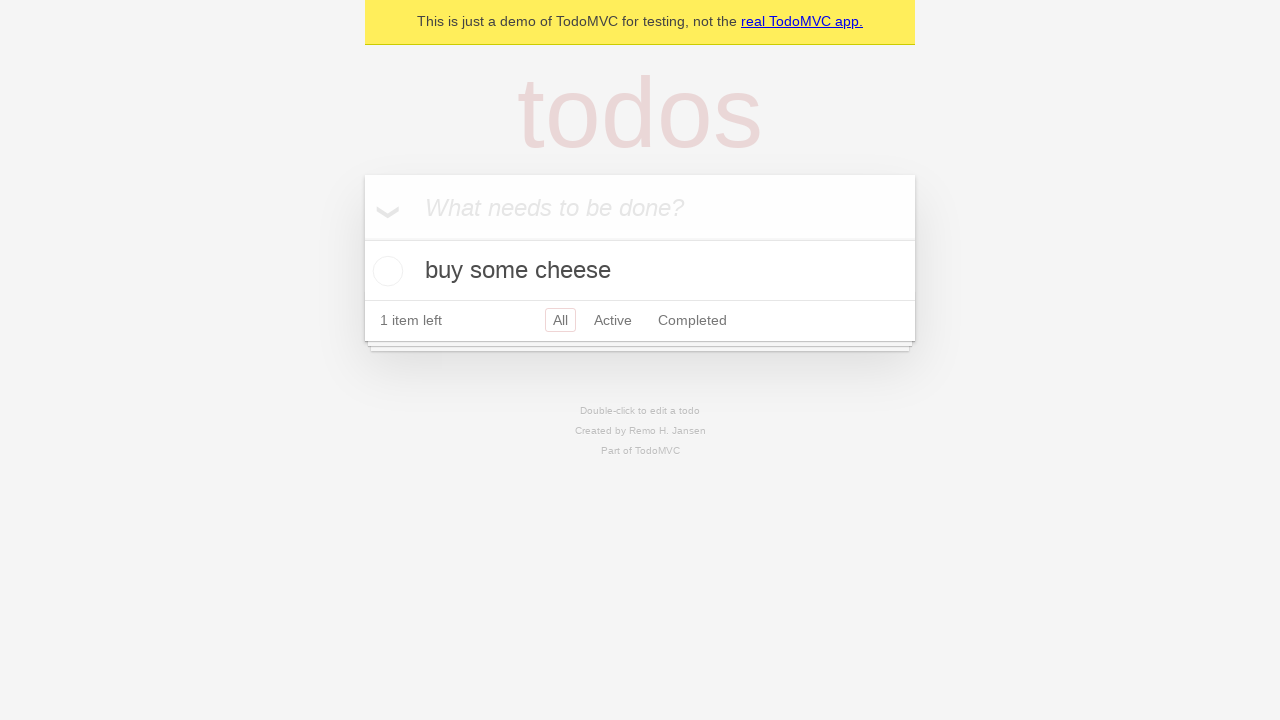

Filled todo input field with 'feed the cat' on internal:attr=[placeholder="What needs to be done?"i]
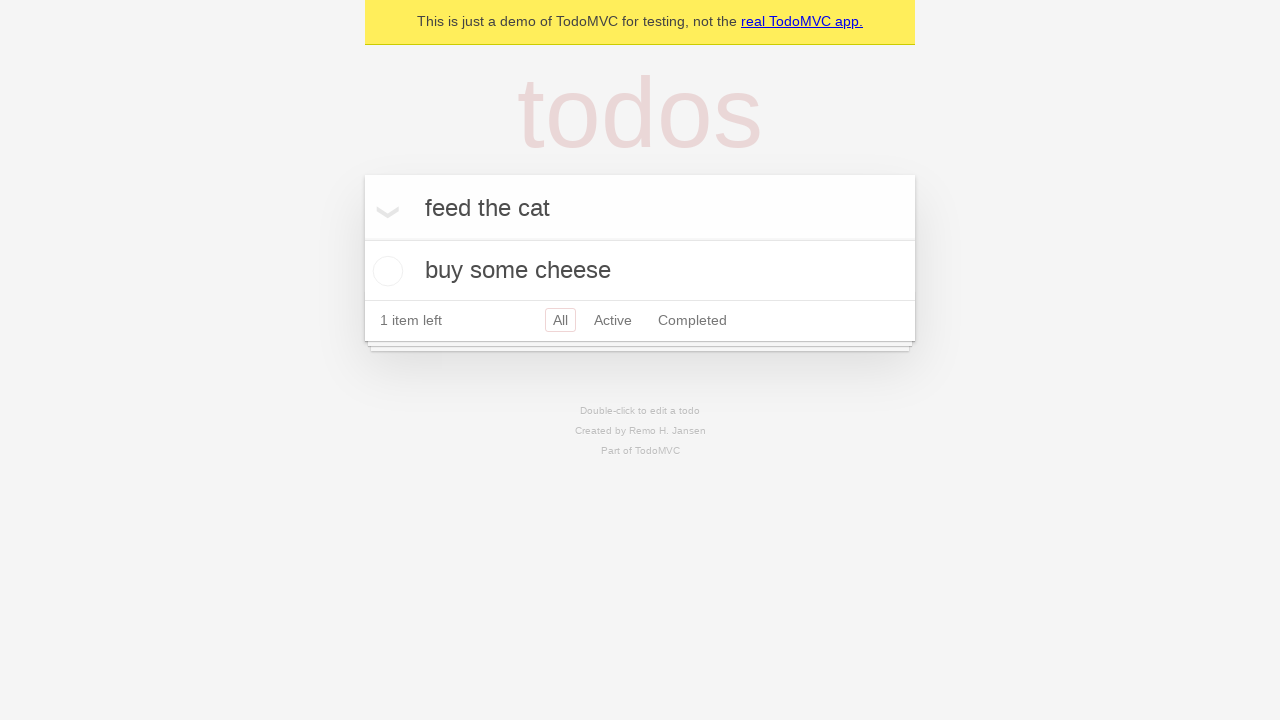

Pressed Enter to add todo item 'feed the cat' on internal:attr=[placeholder="What needs to be done?"i]
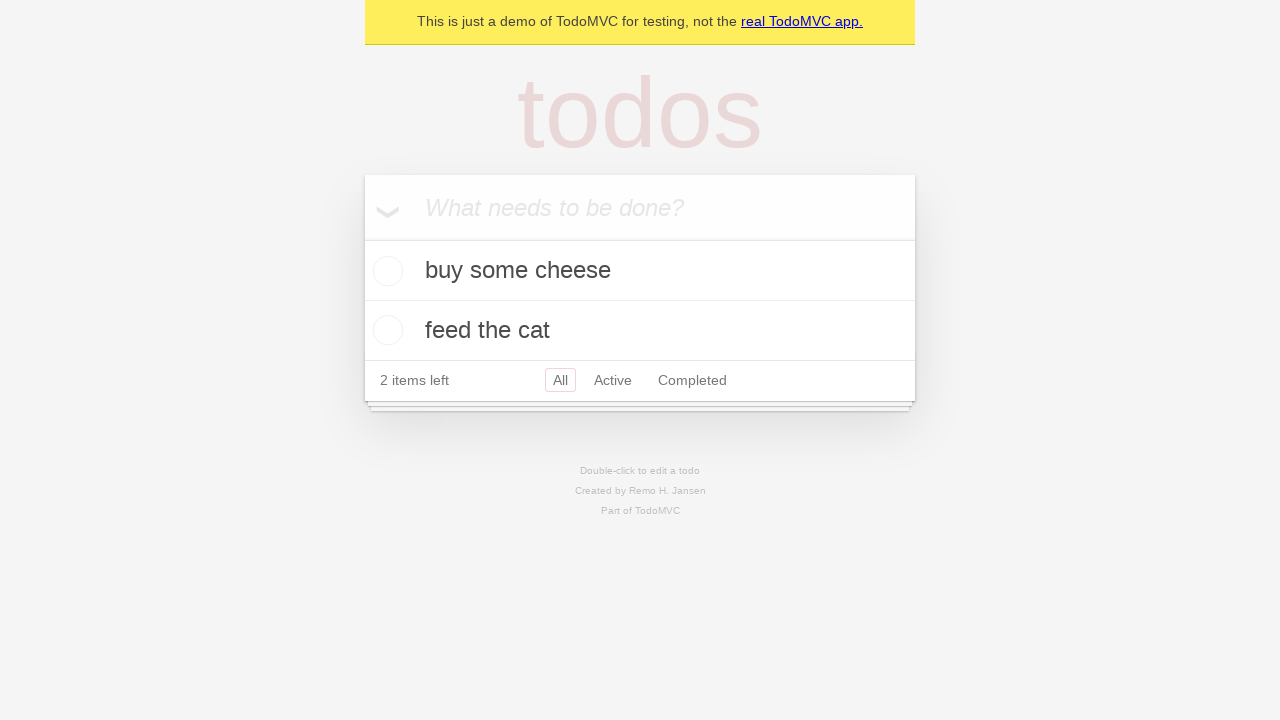

Filled todo input field with 'book a doctors appointment' on internal:attr=[placeholder="What needs to be done?"i]
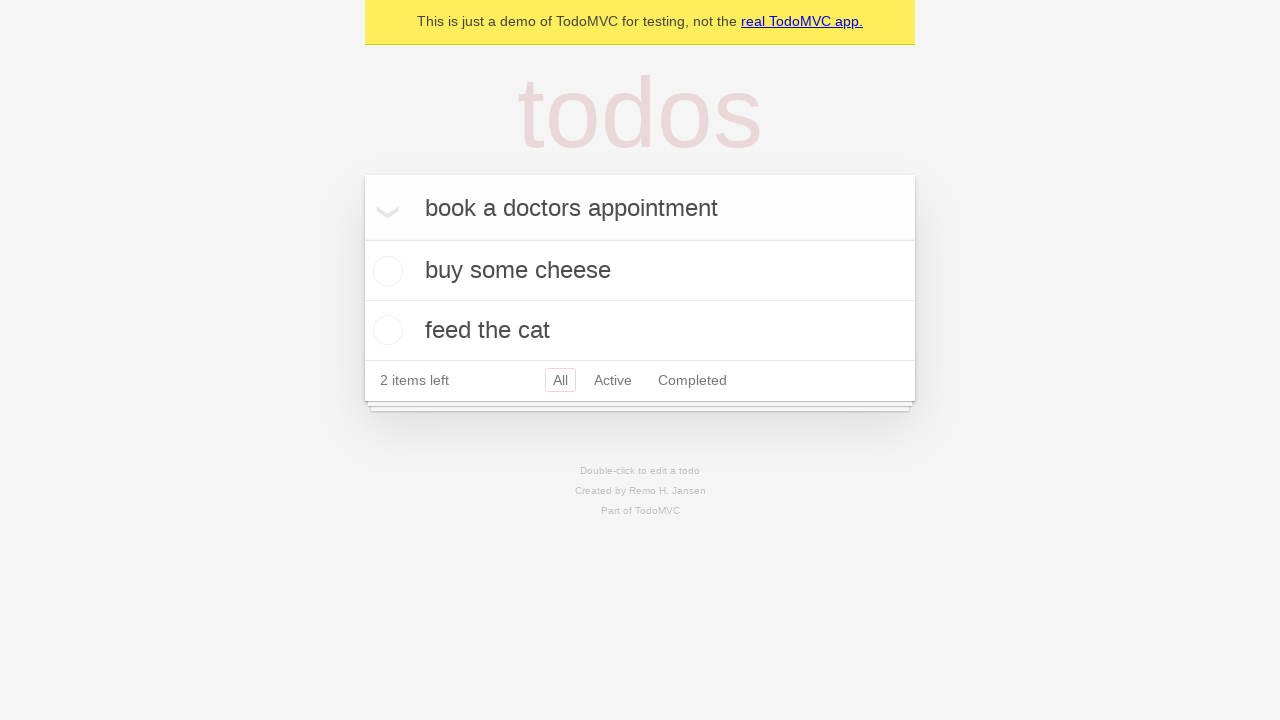

Pressed Enter to add todo item 'book a doctors appointment' on internal:attr=[placeholder="What needs to be done?"i]
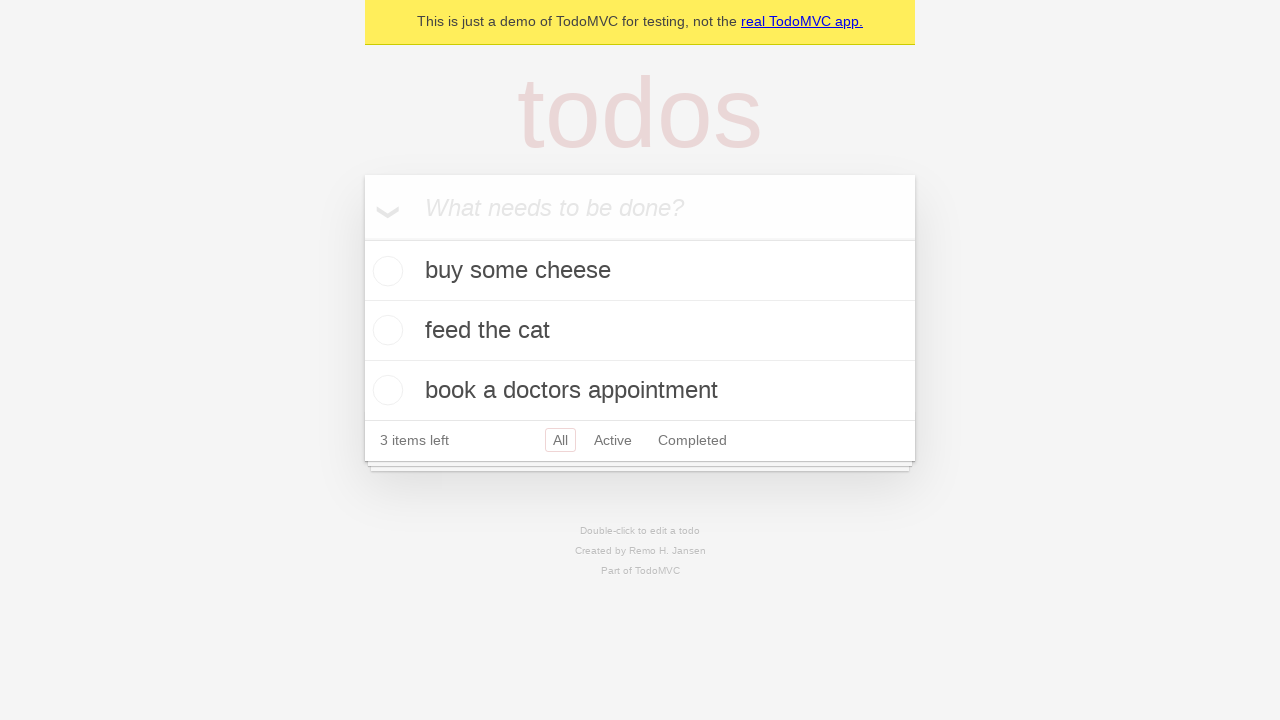

All 3 todo items loaded in the list
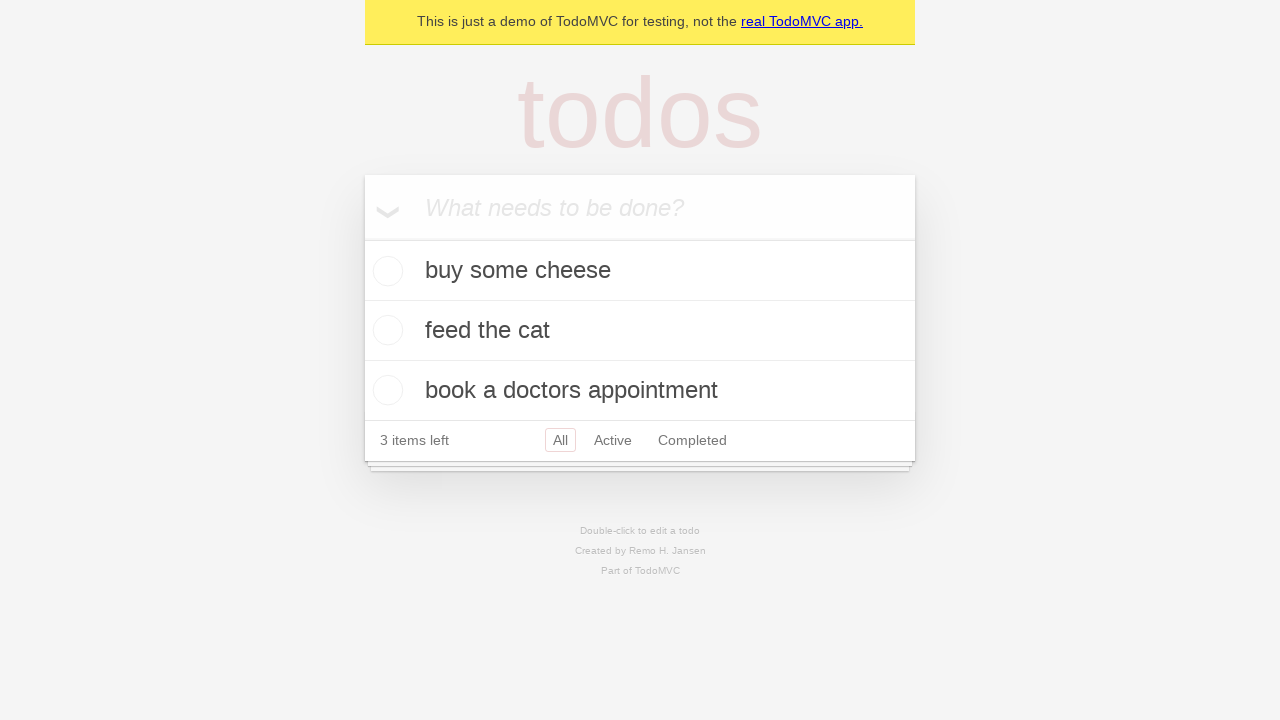

Verified '3 items left' counter is visible
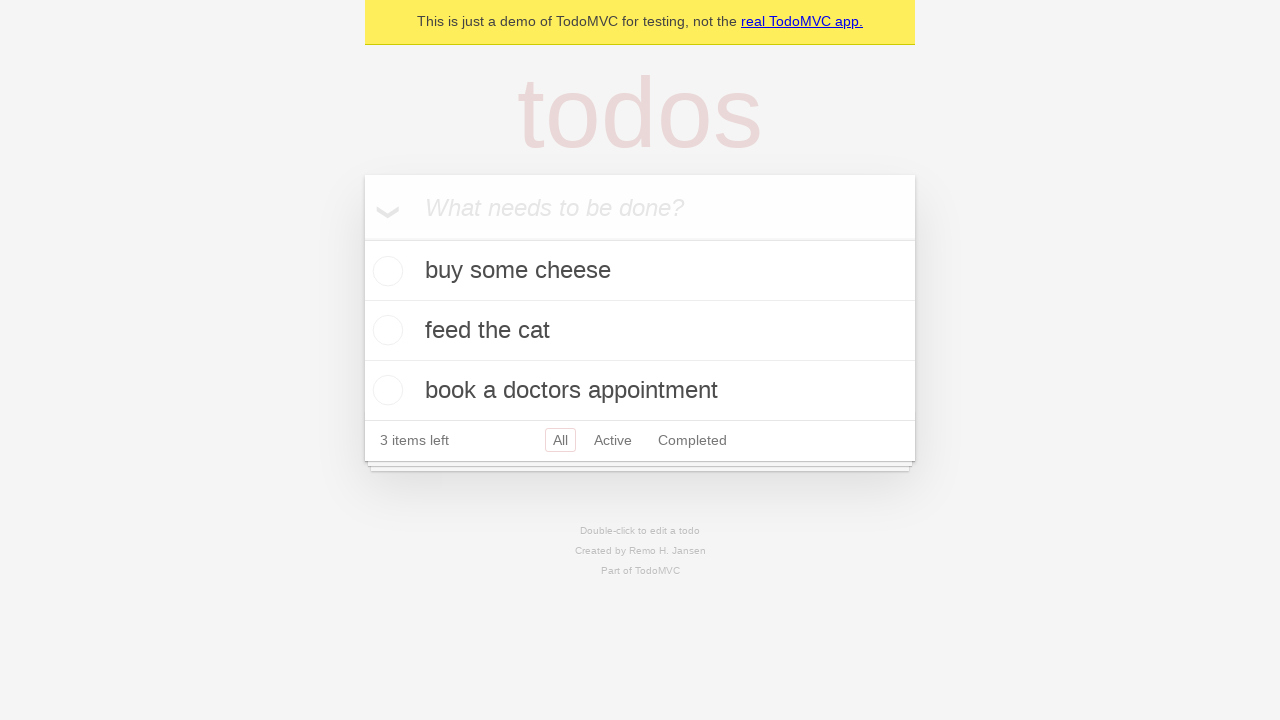

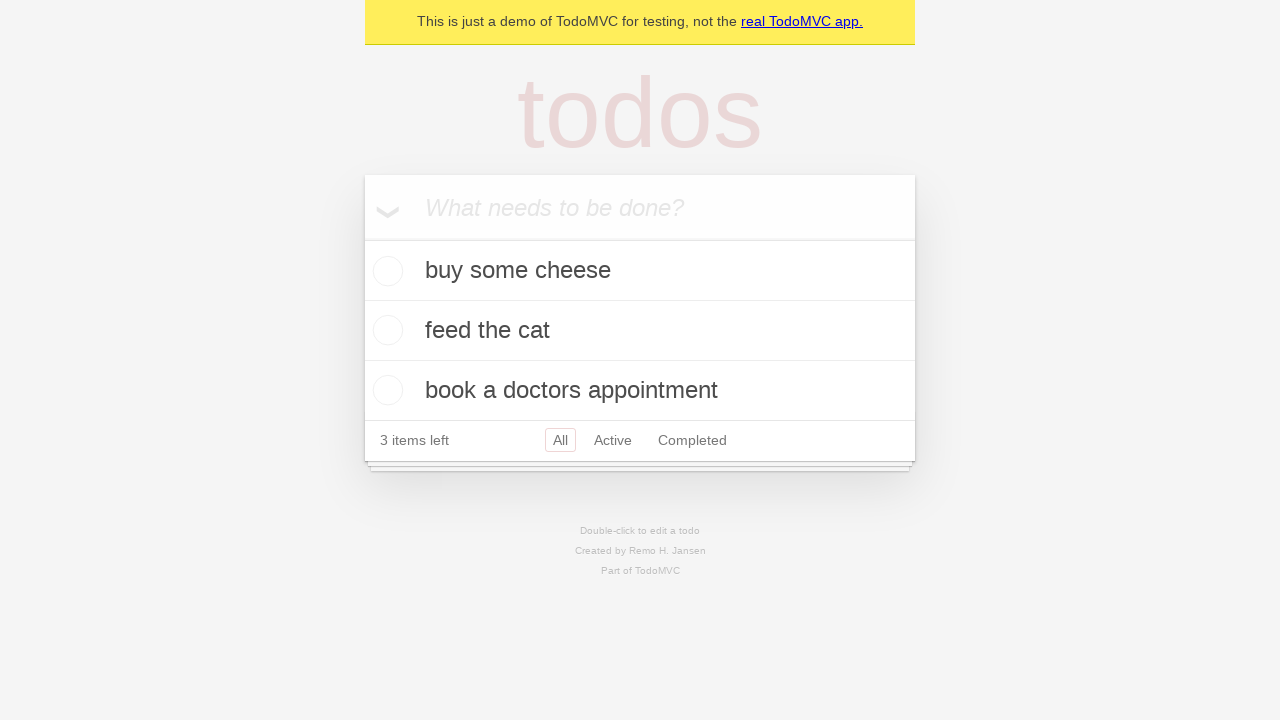